Scrolls the WYSIWYG Editor link into view on the page

Starting URL: https://the-internet.herokuapp.com/

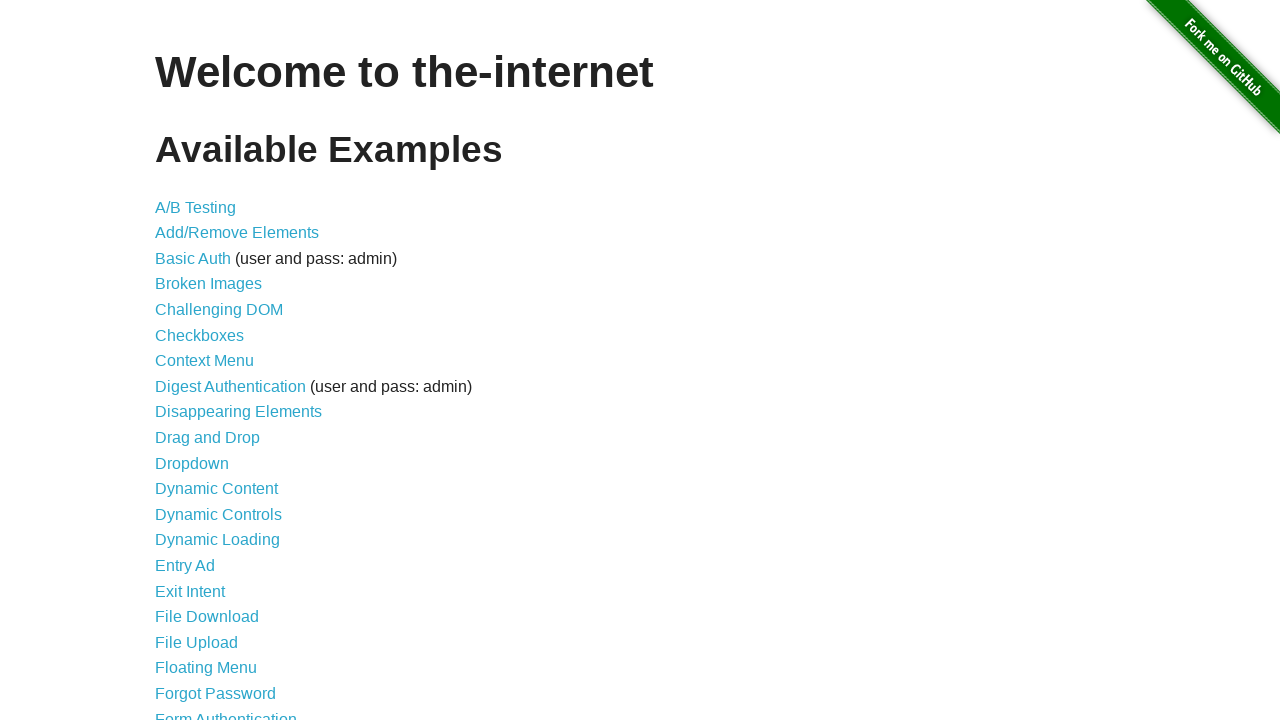

Navigated to the-internet.herokuapp.com homepage
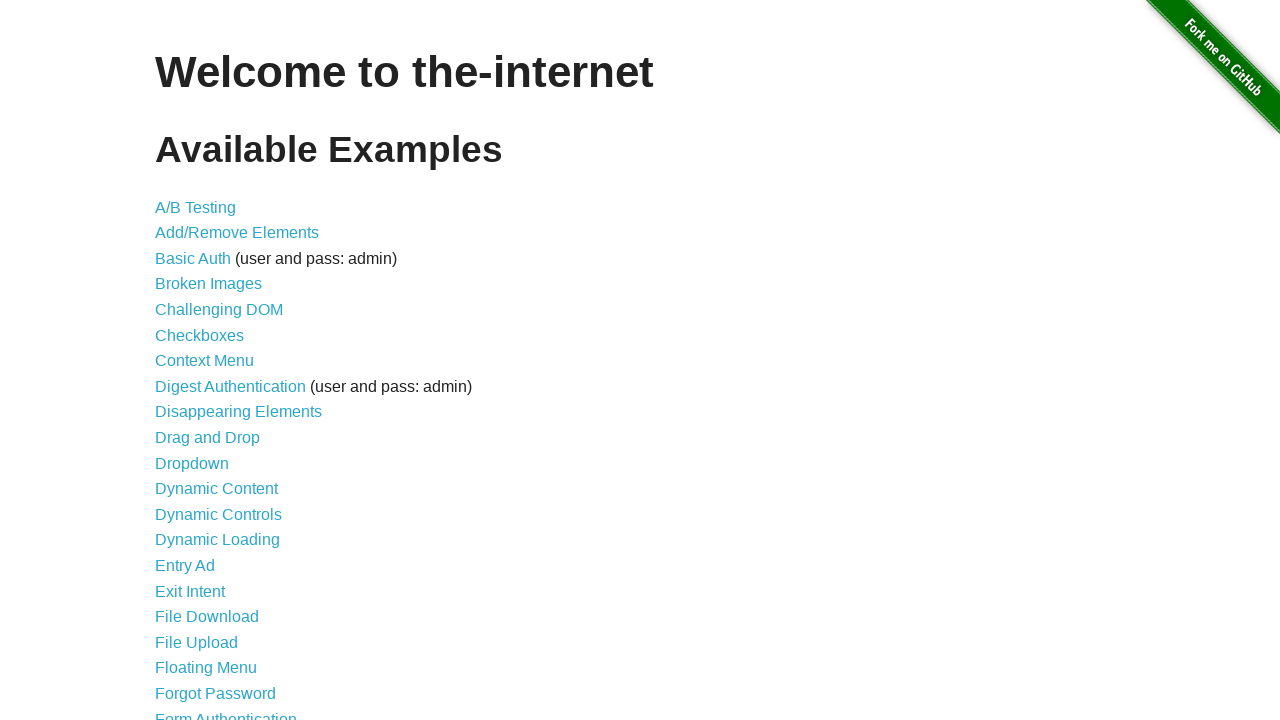

Scrolled the WYSIWYG Editor link into view
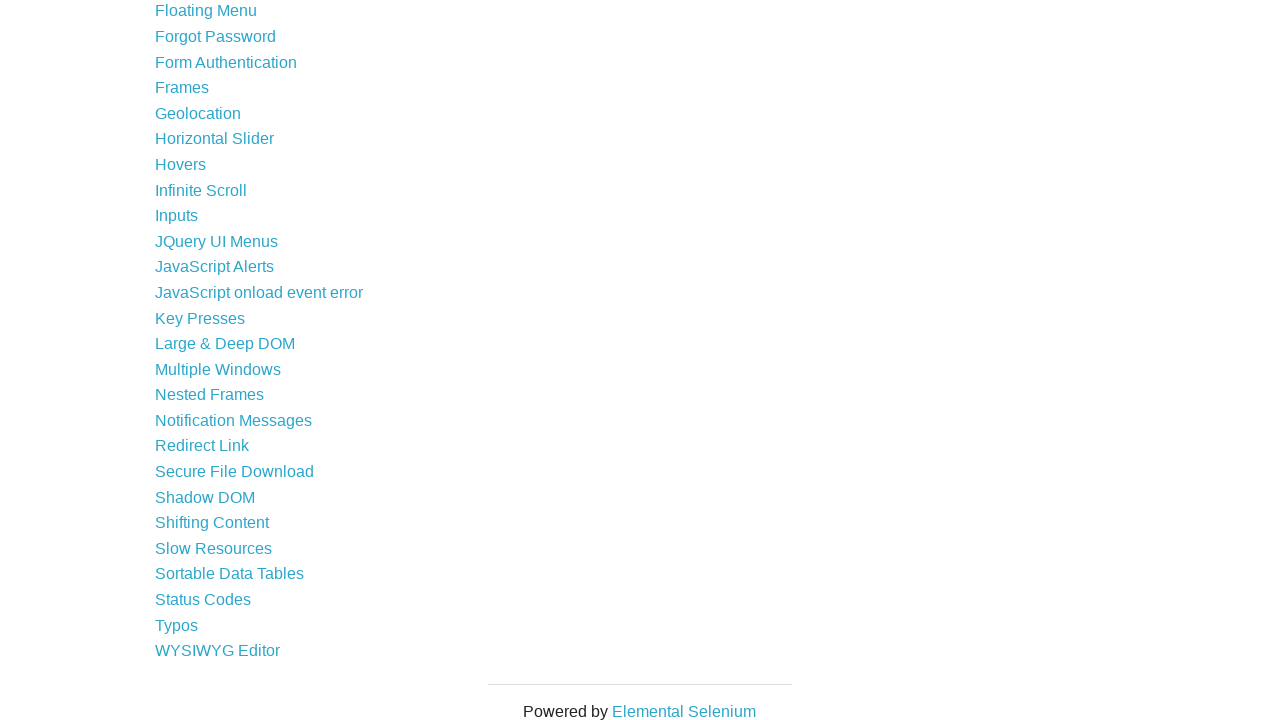

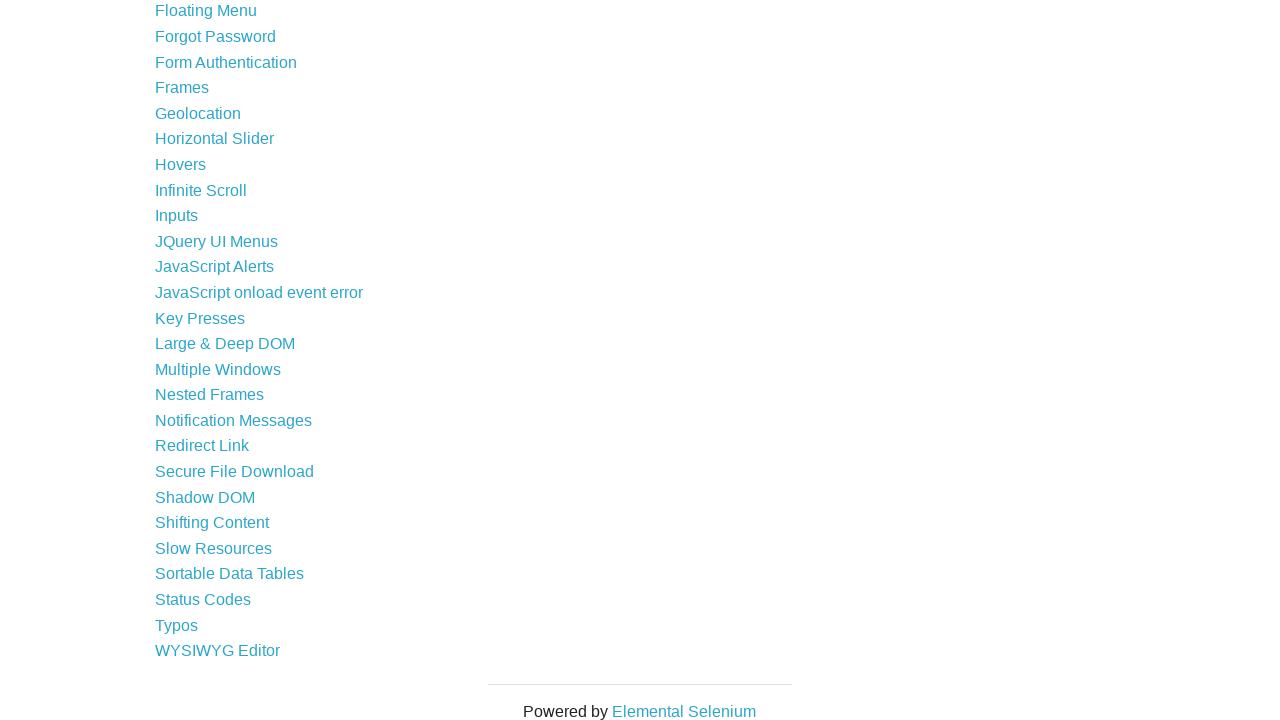